Tests login form validation by submitting with all fields empty and verifying the error message is displayed

Starting URL: https://www.saucedemo.com

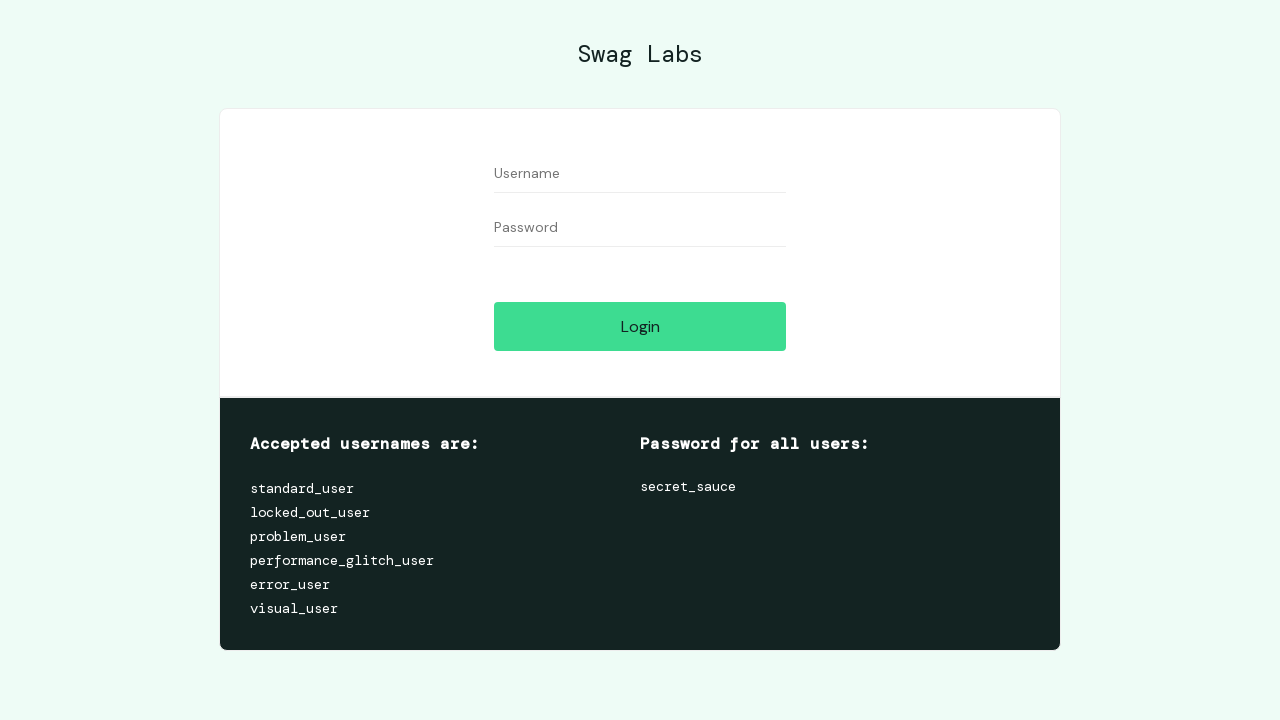

Left username field empty on input[name='user-name']
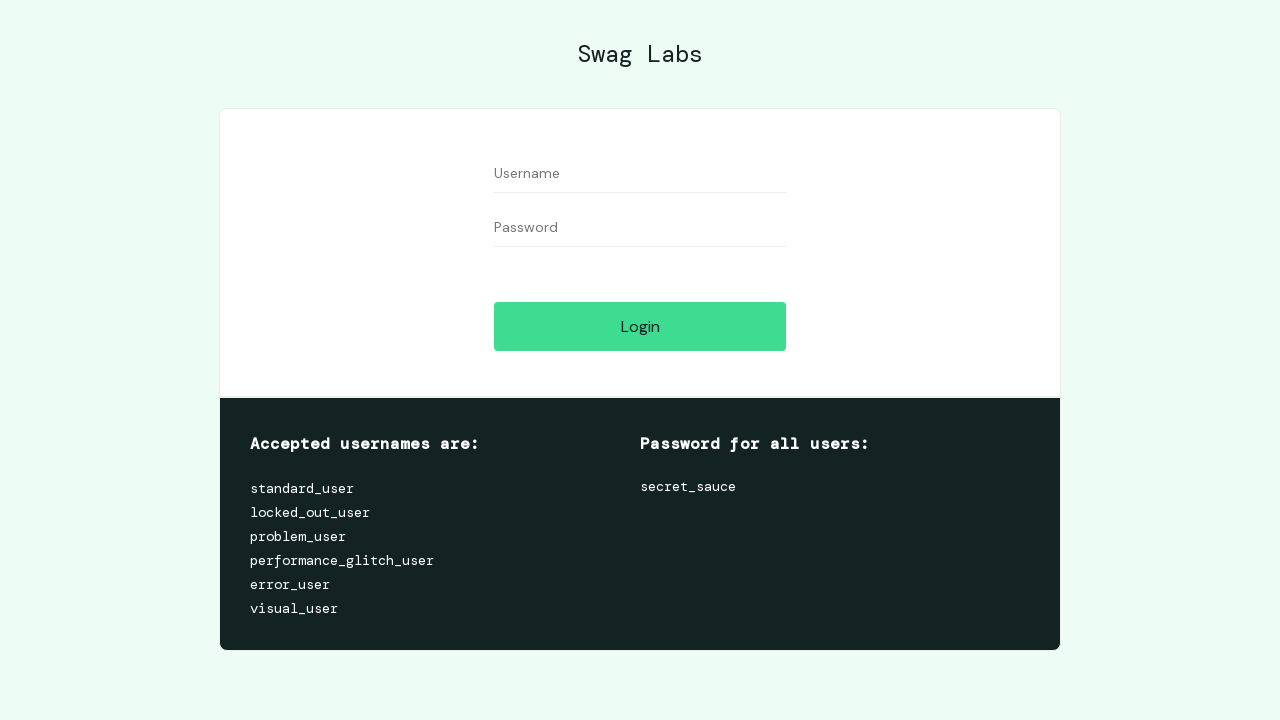

Left password field empty on input[name='password']
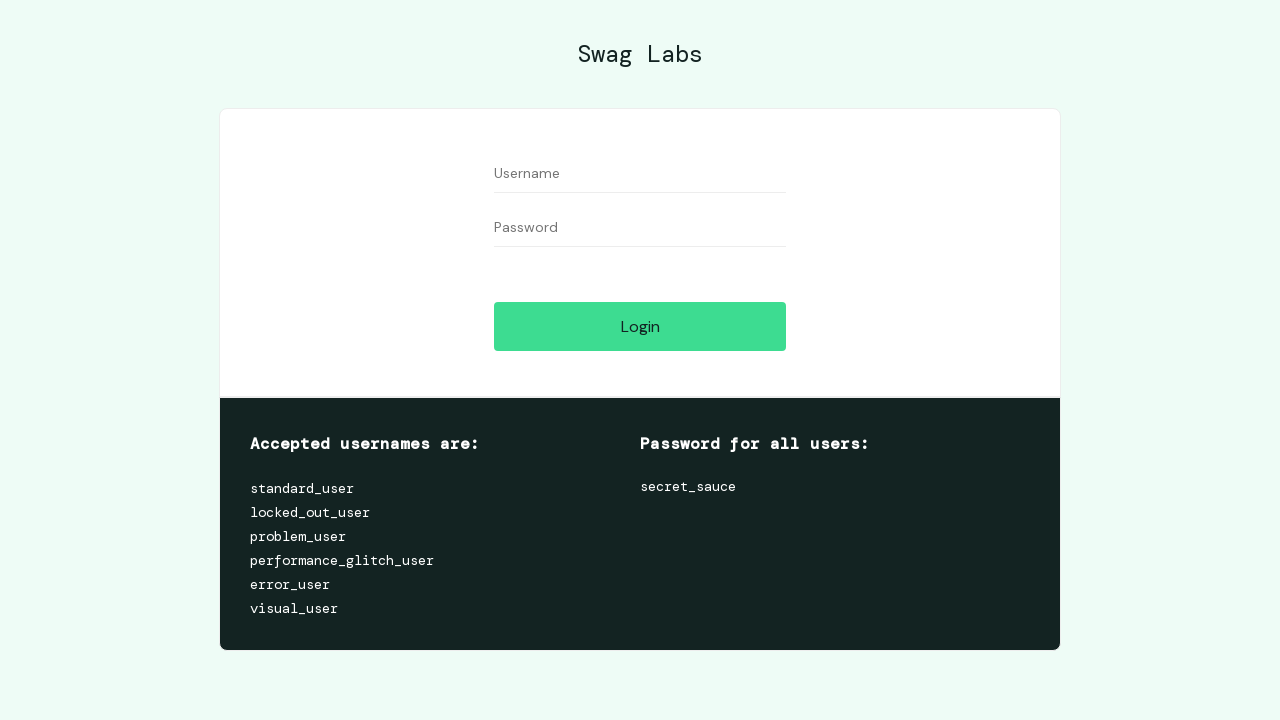

Clicked login button with all fields empty at (640, 326) on input[name='login-button']
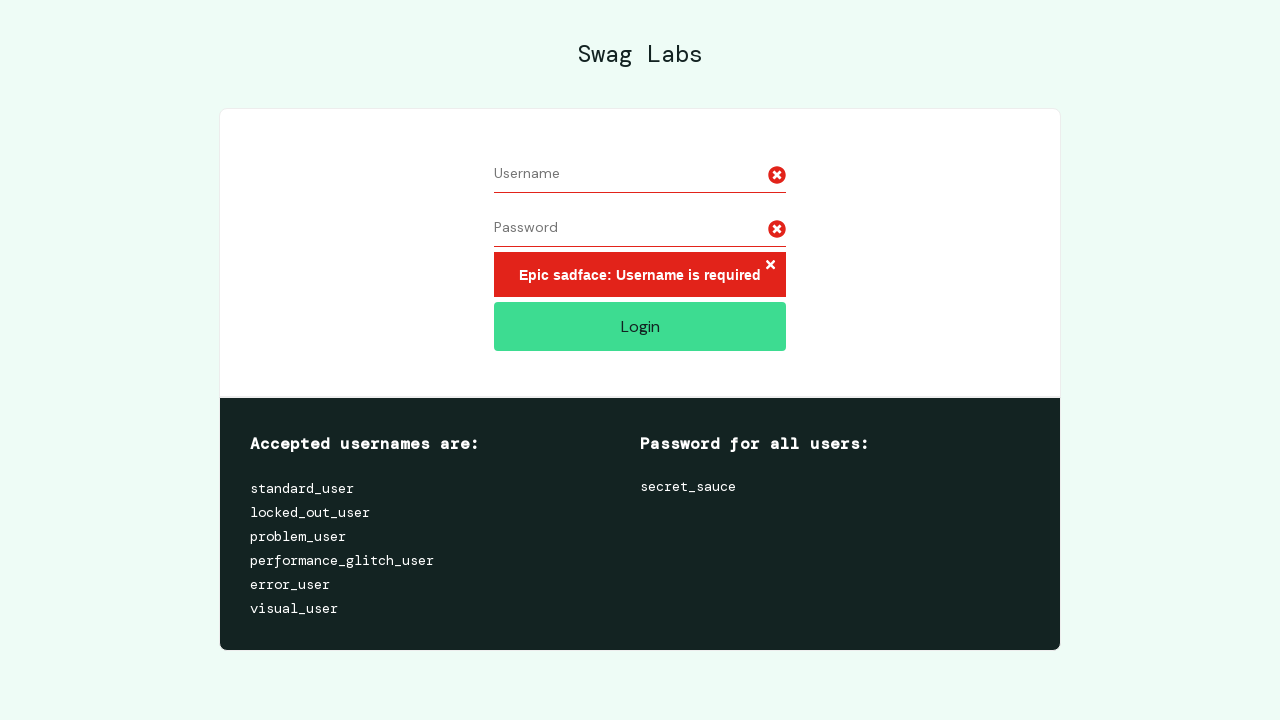

Error message appeared confirming validation failure
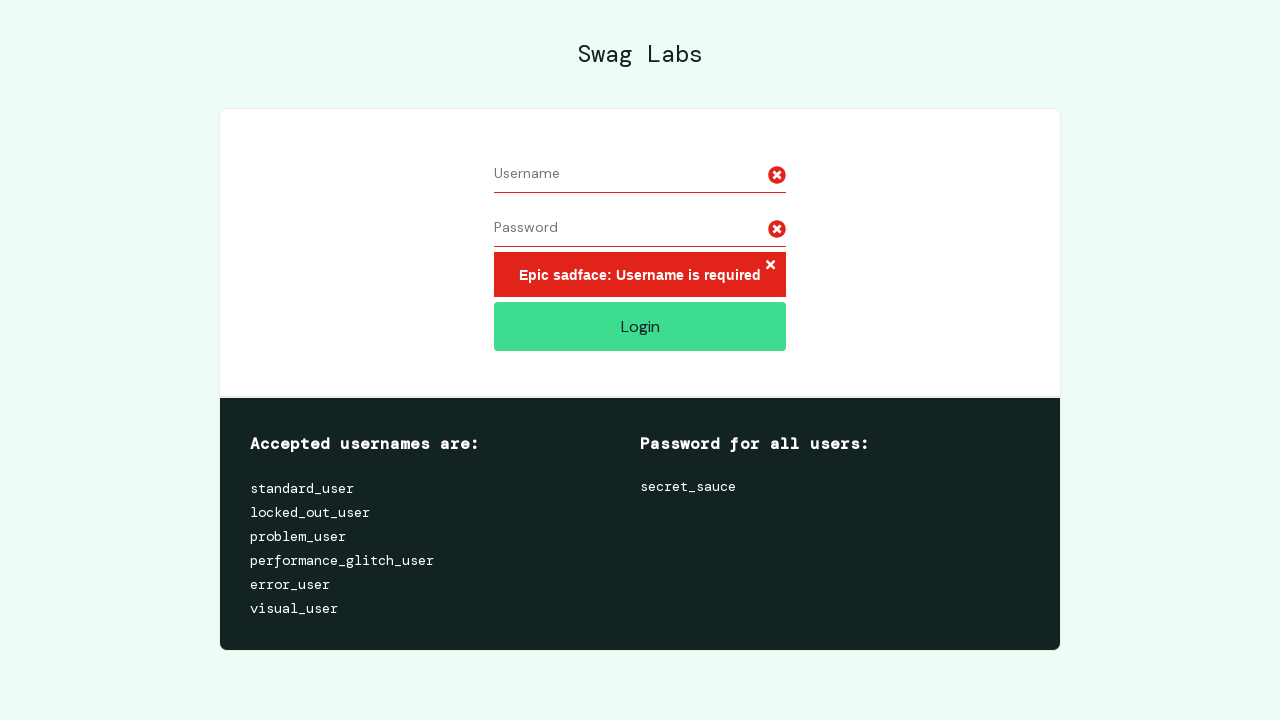

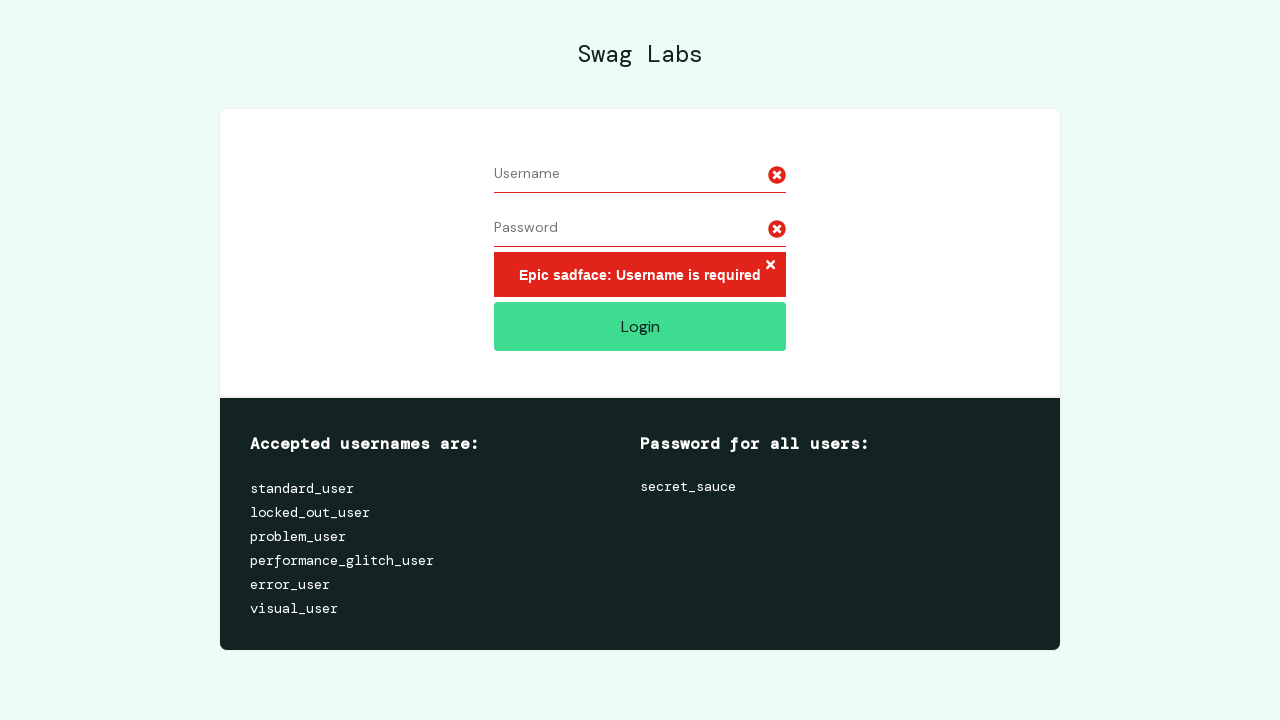